Tests dynamic dropdown functionality by selecting origin station (Bangalore) and destination station (Chennai) from dropdown menus on a flight booking practice page

Starting URL: https://rahulshettyacademy.com/dropdownsPractise/

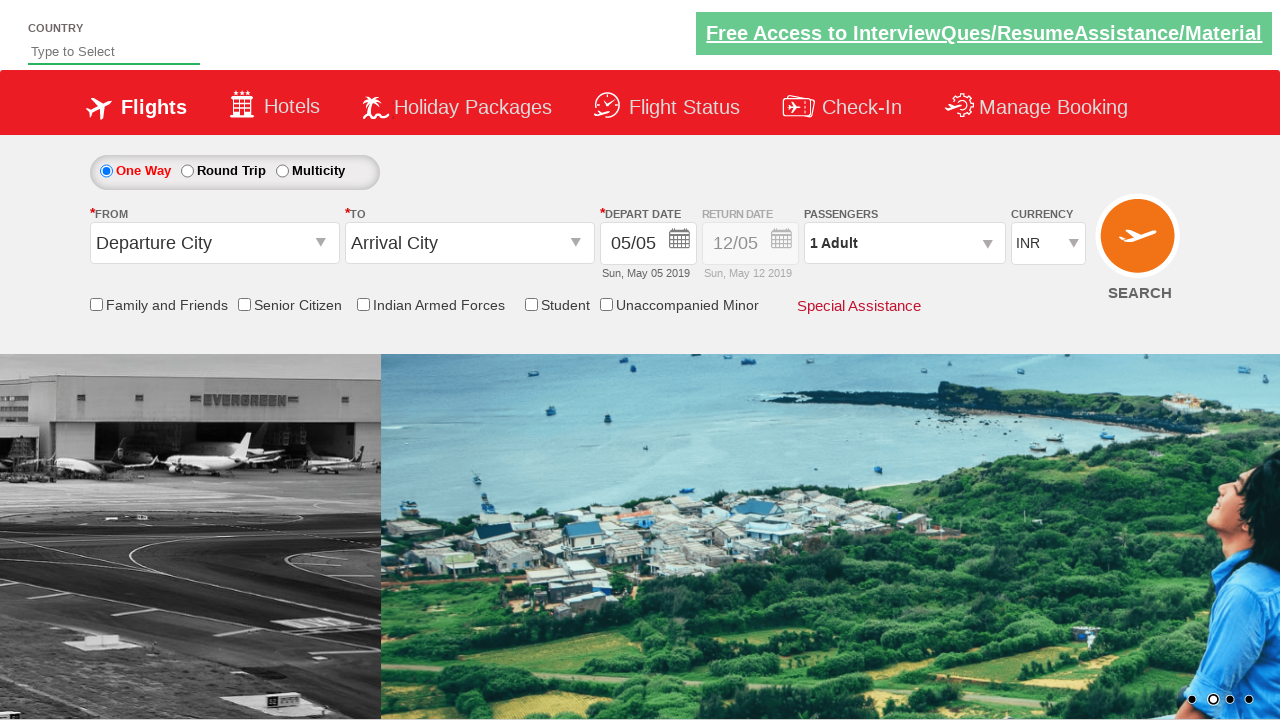

Clicked on origin station dropdown to open it at (214, 243) on #ctl00_mainContent_ddl_originStation1_CTXT
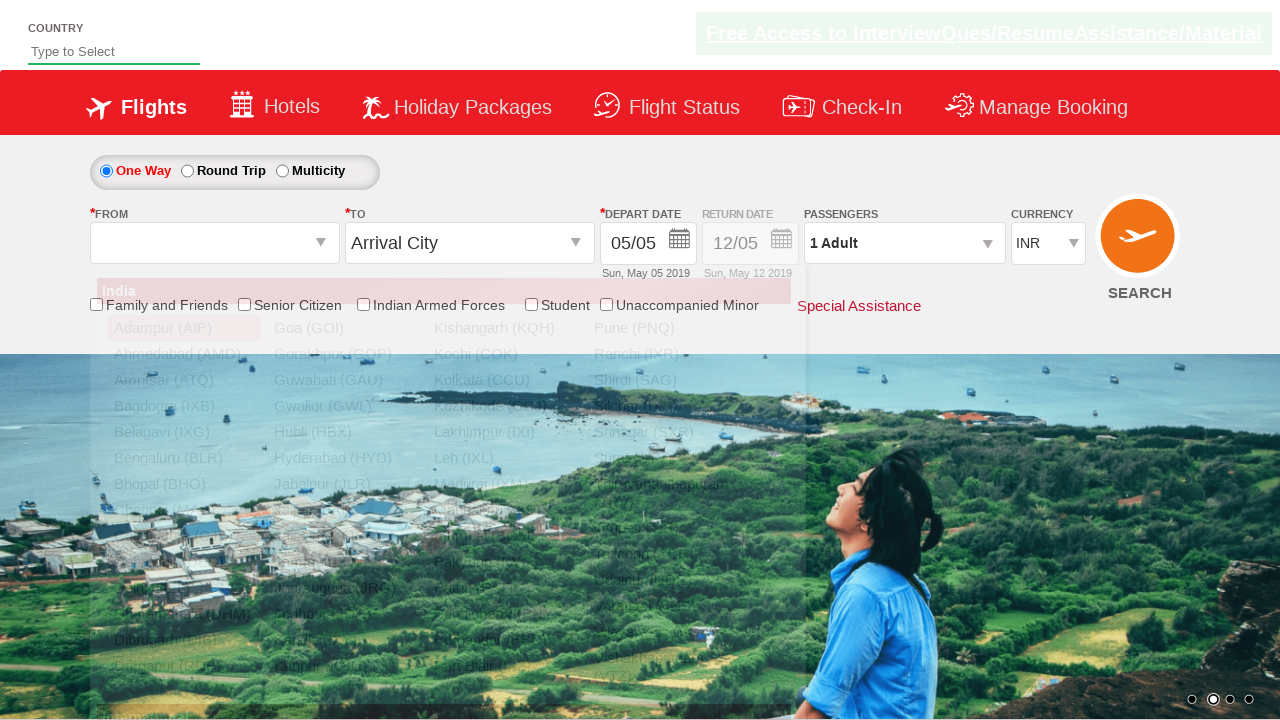

Selected Bangalore (BLR) as origin station at (184, 458) on xpath=//a[@value='BLR']
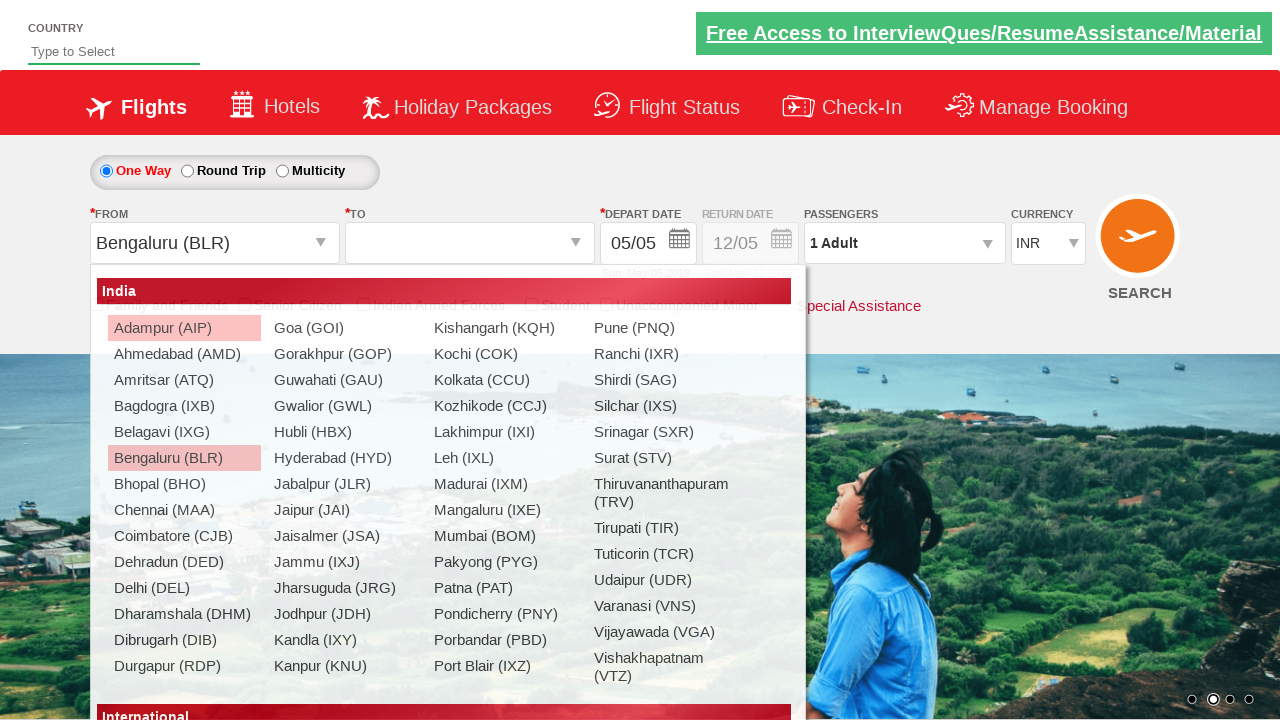

Waited for dropdown animation to complete
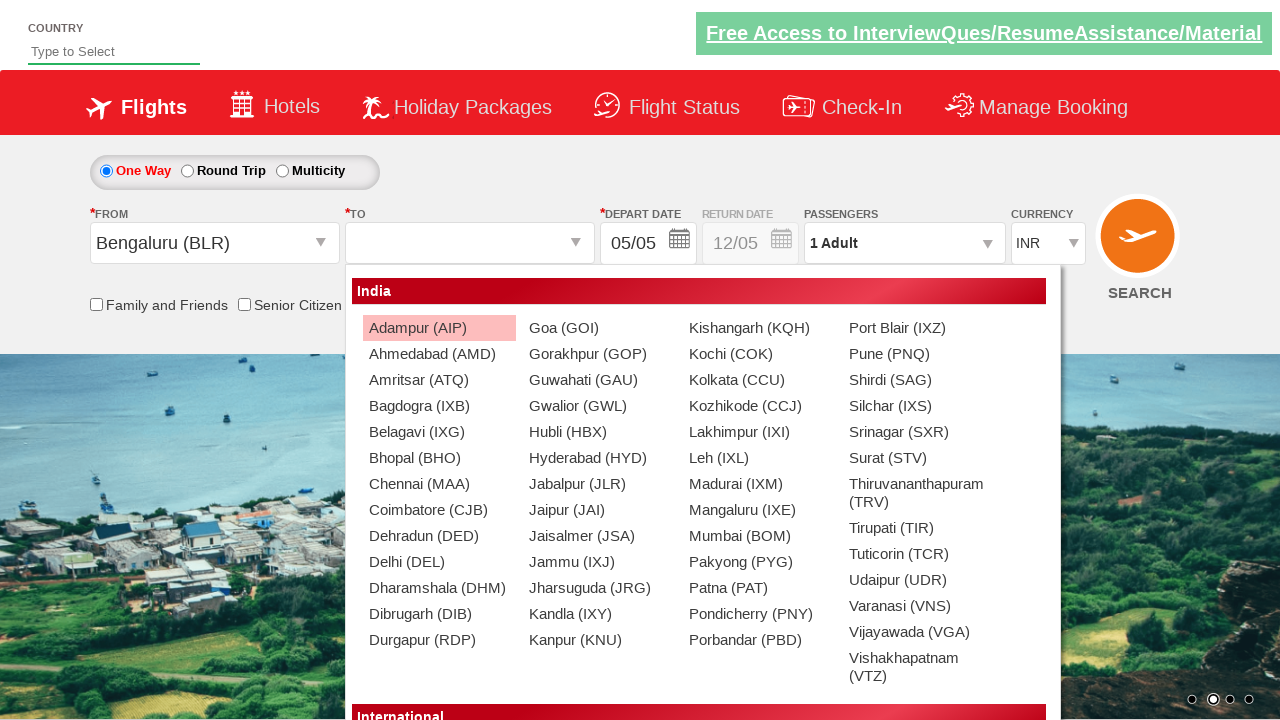

Selected Chennai (MAA) as destination station at (439, 484) on (//a[@value='MAA'])[2]
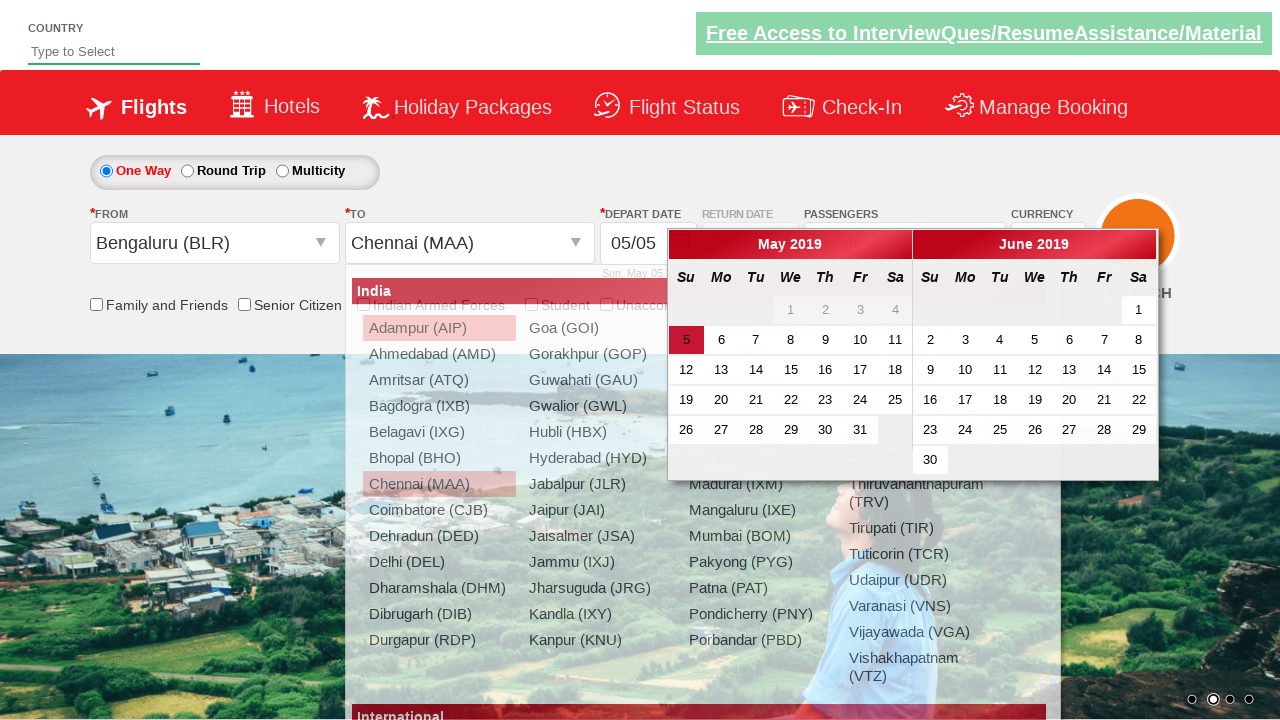

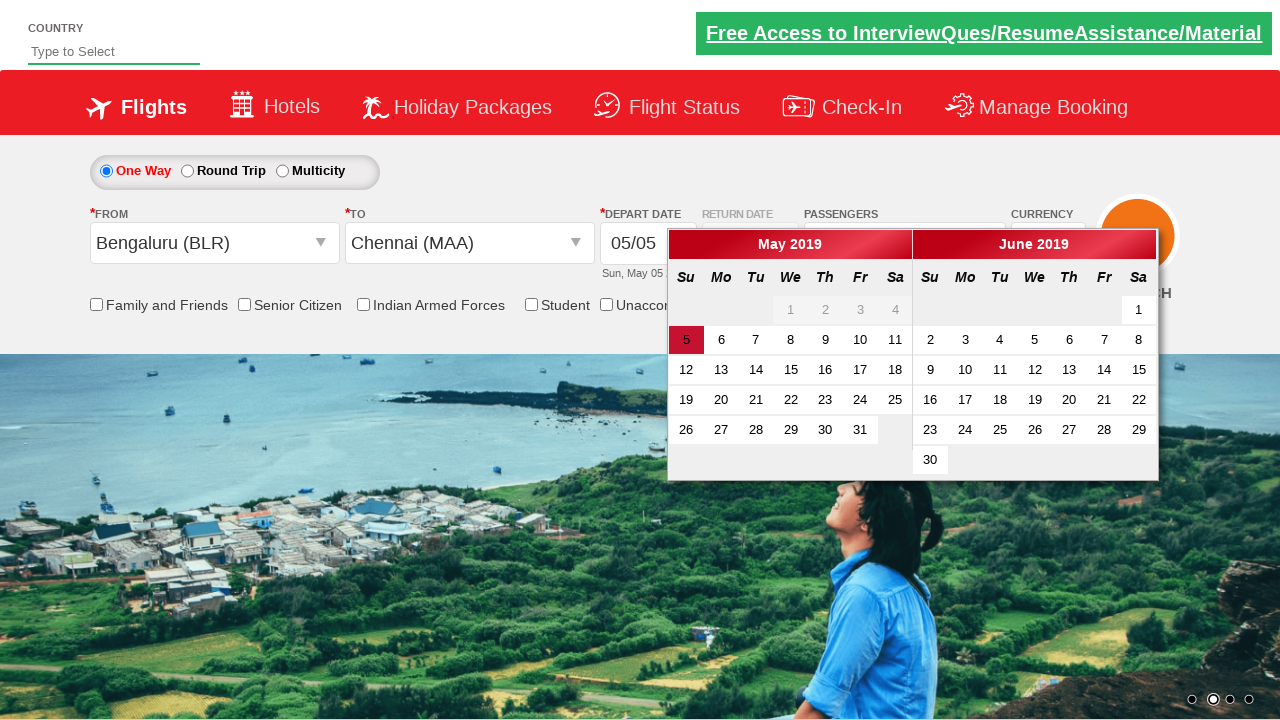